Tests ASOS search functionality by searching for "skirt" and verifying the search results display the search term

Starting URL: https://www.asos.com/us/

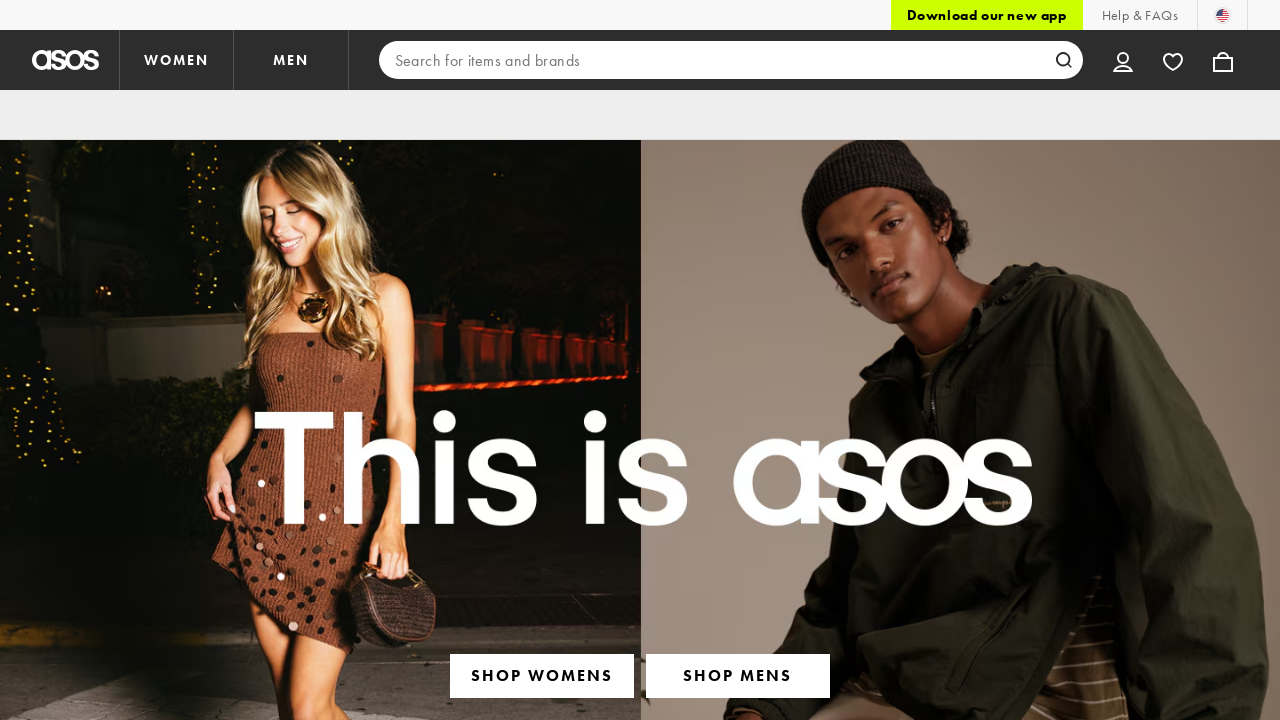

Filled search bar with 'skirt' on input[type='search']
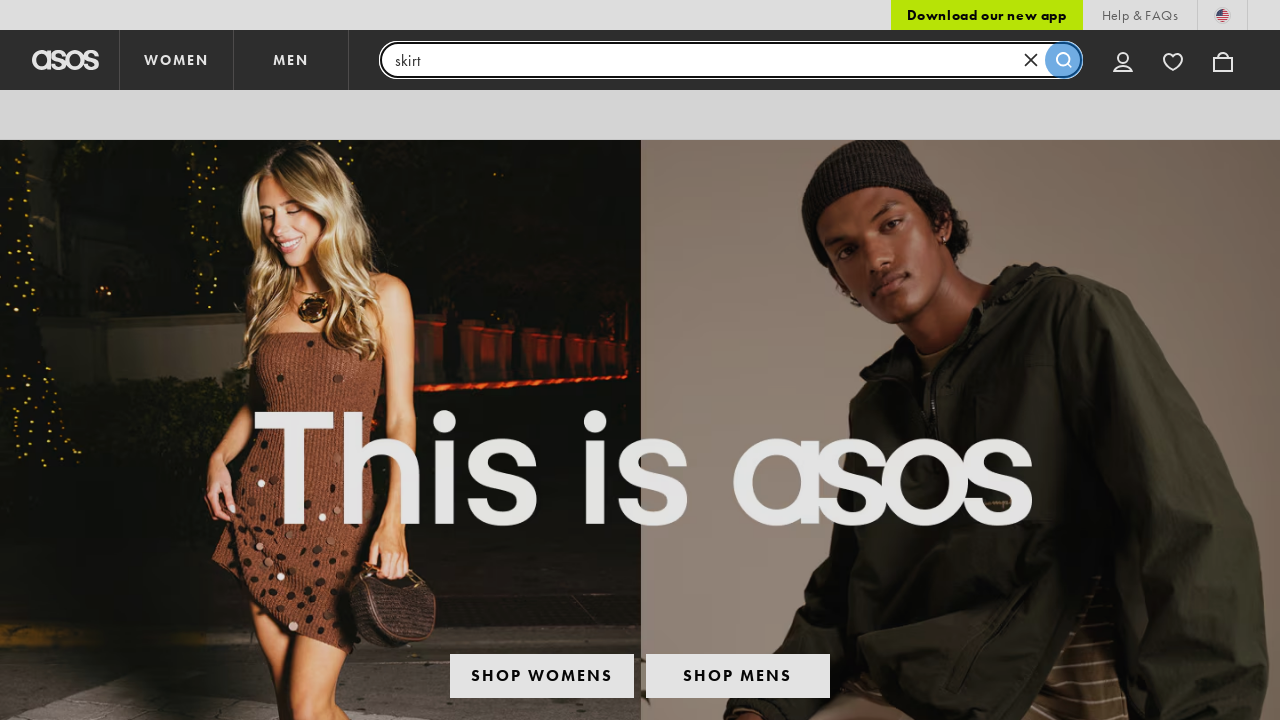

Pressed Enter to submit search query on input[type='search']
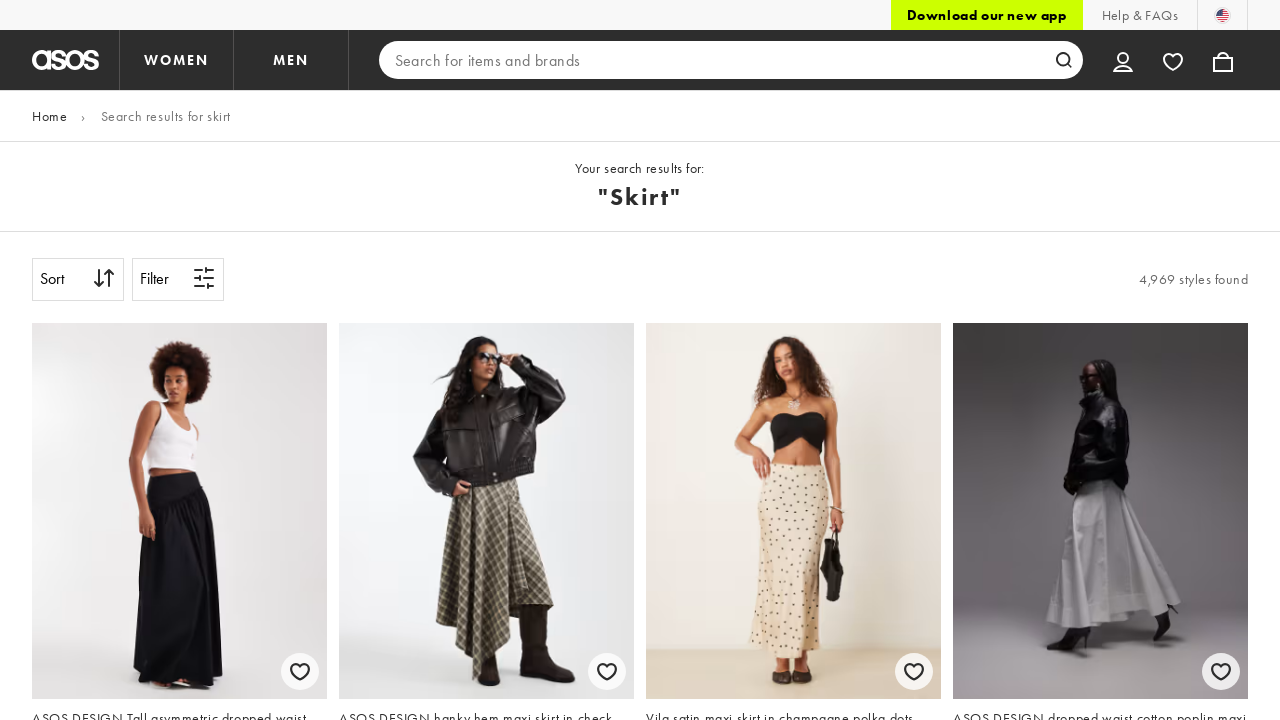

Search results loaded and verified search term 'skirt' is displayed
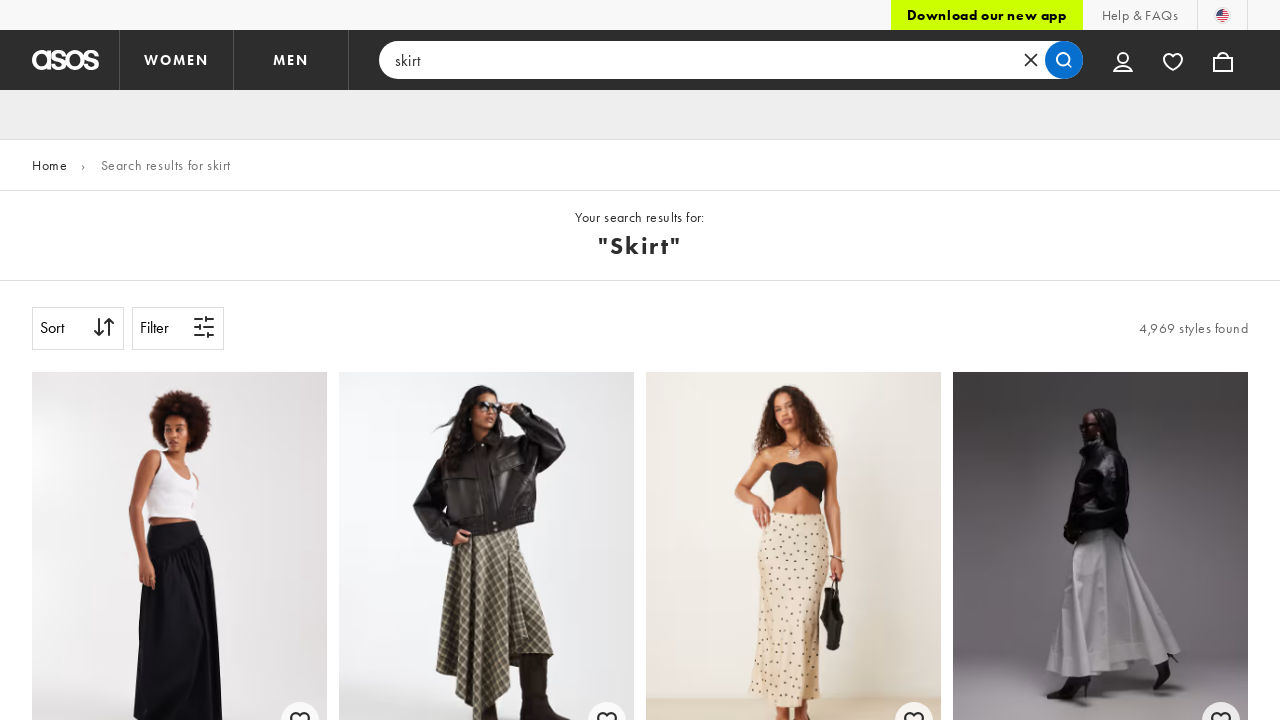

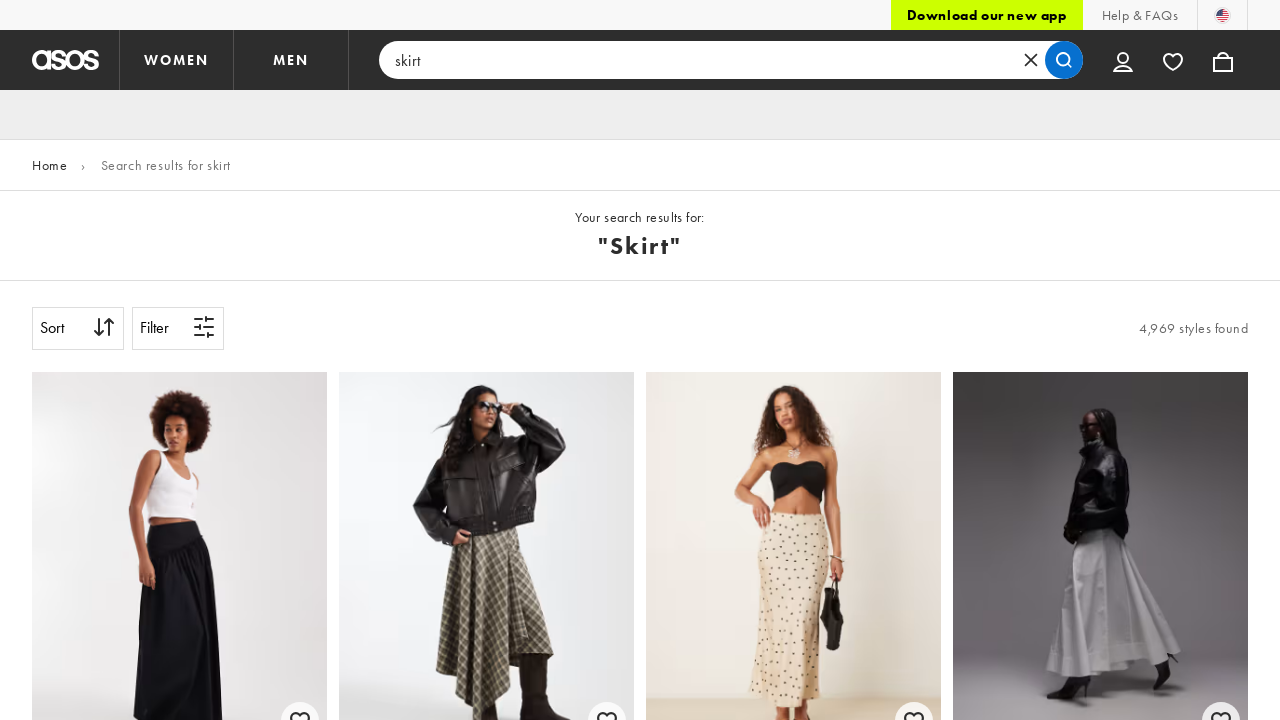